Tests a price range slider by dragging both minimum and maximum slider handles to adjust the price range

Starting URL: https://www.jqueryscript.net/demo/Price-Range-Slider-jQuery-UI/

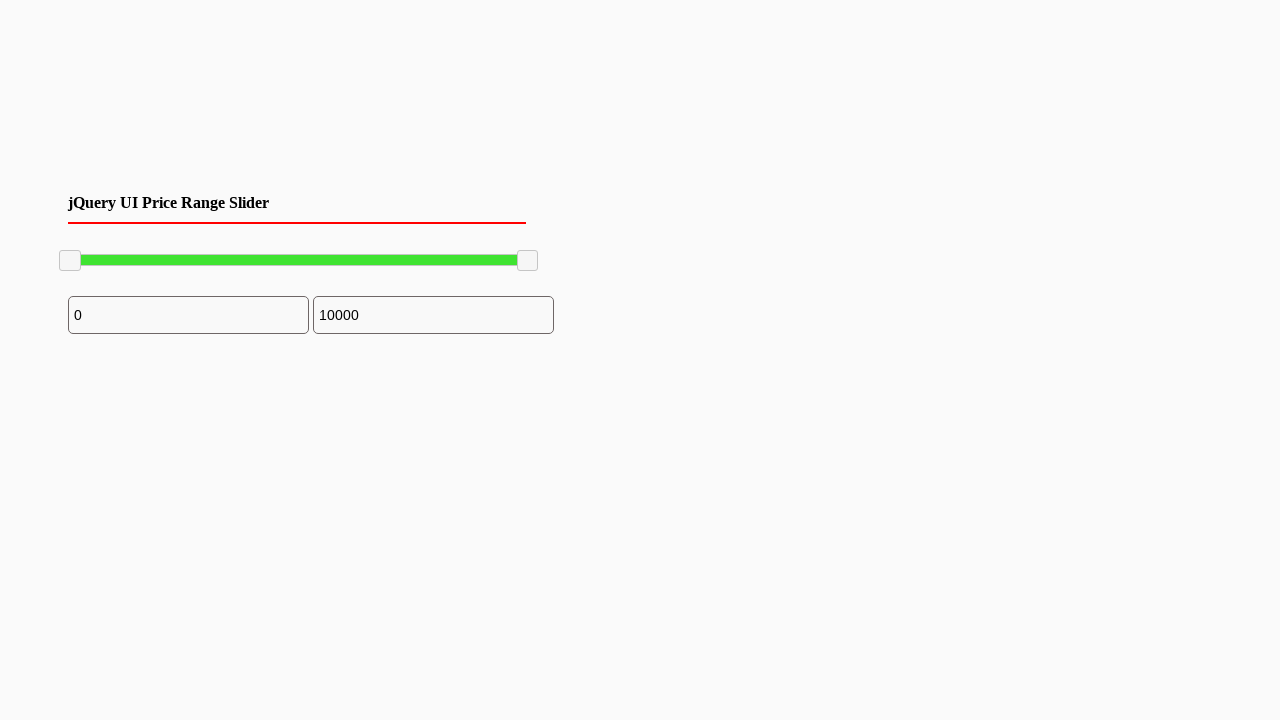

Navigated to Price Range Slider demo page
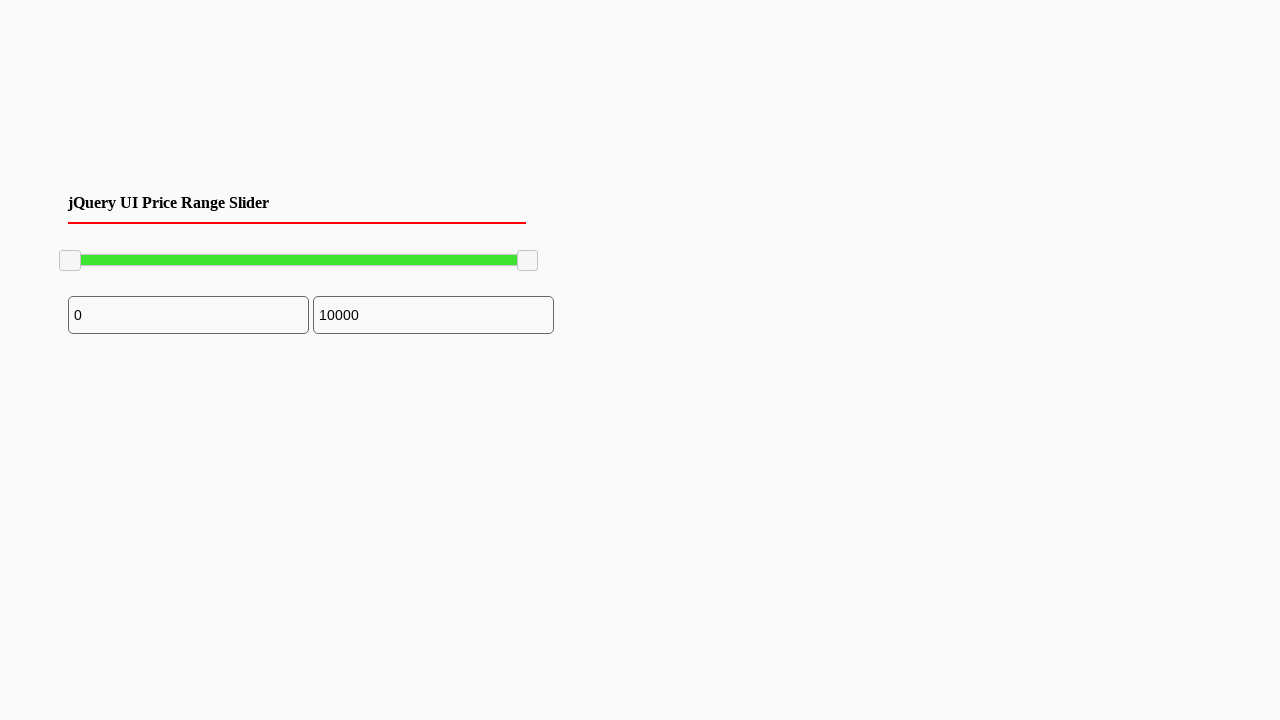

Located minimum slider handle
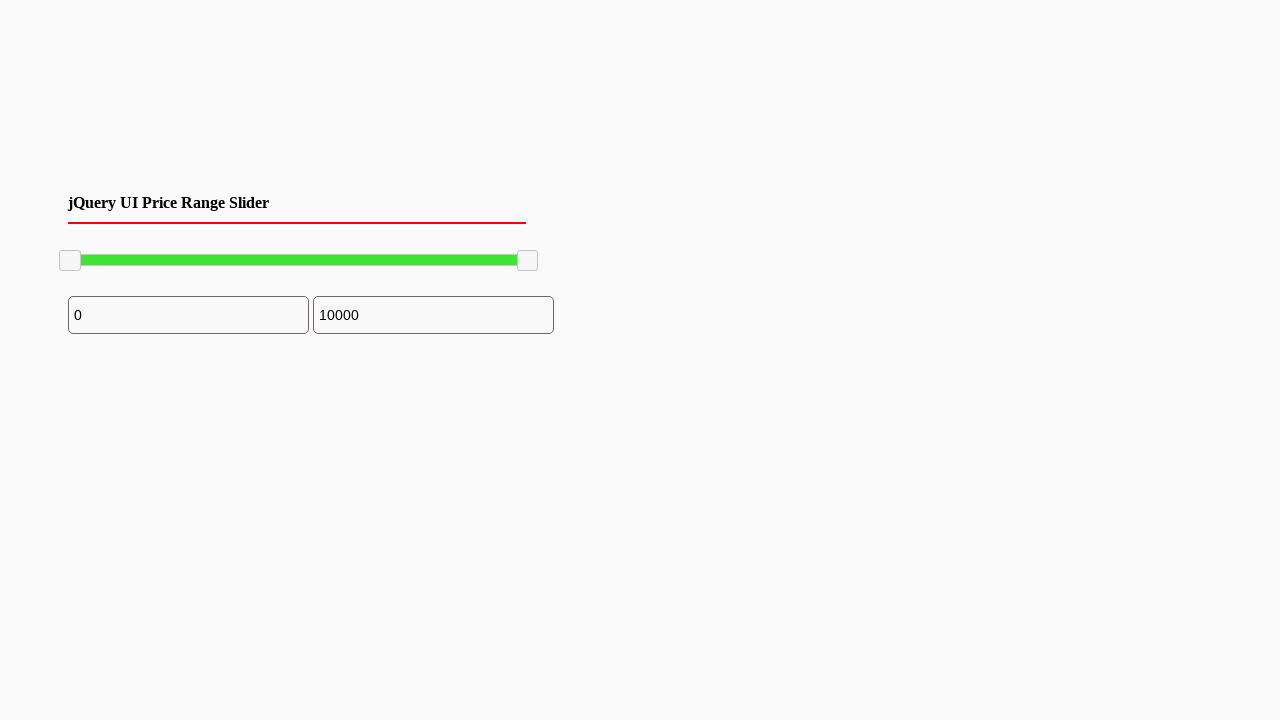

Dragged minimum slider handle 100 pixels to the right to increase minimum price at (160, 251)
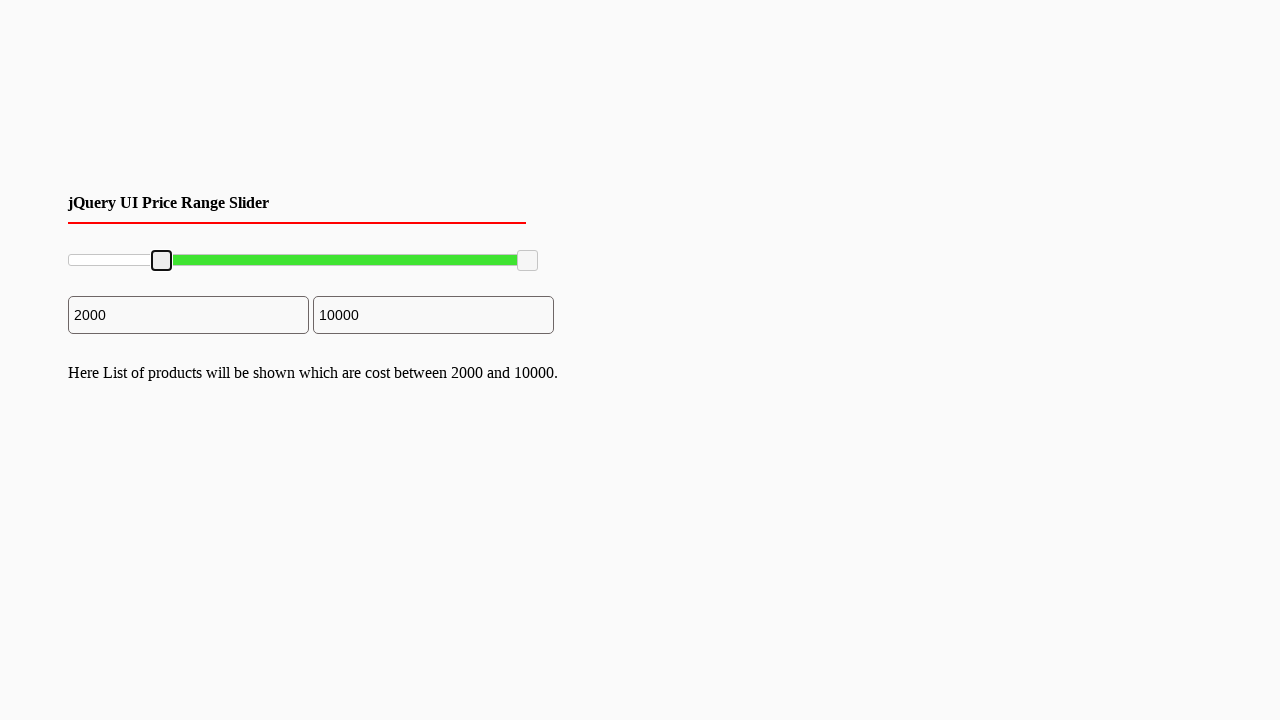

Located maximum slider handle
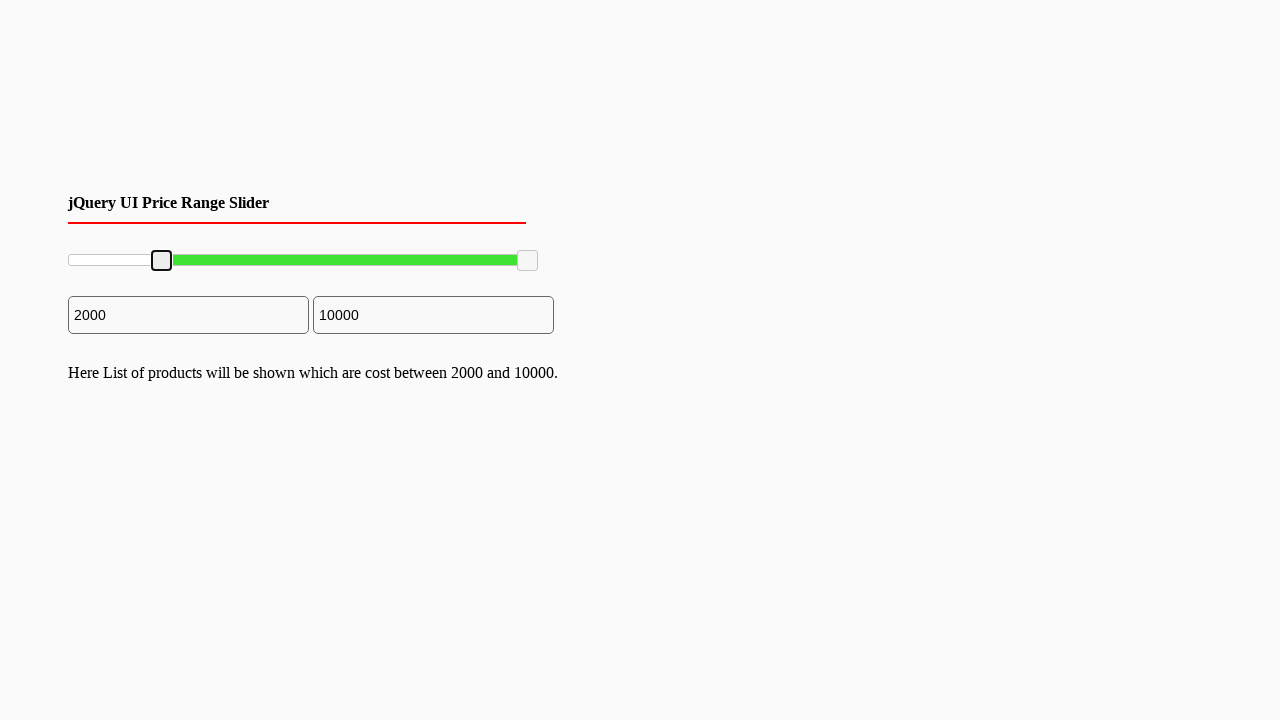

Dragged maximum slider handle 100 pixels to the left to decrease maximum price at (418, 251)
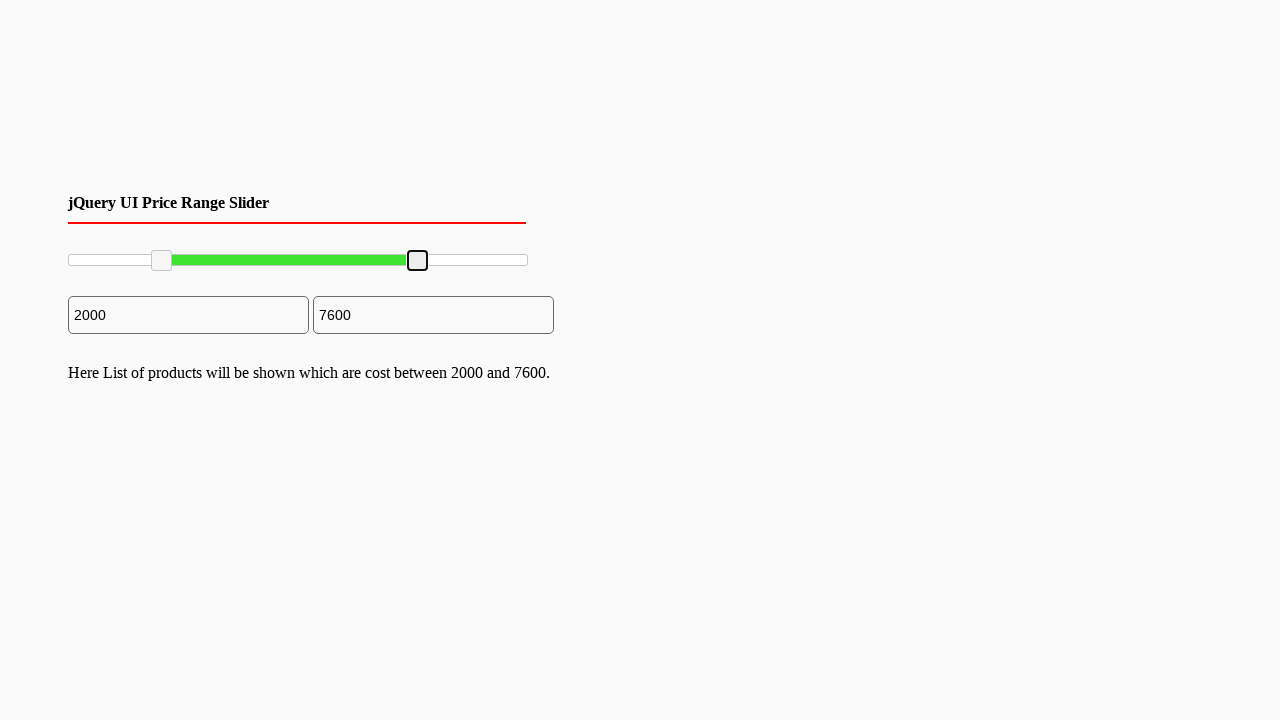

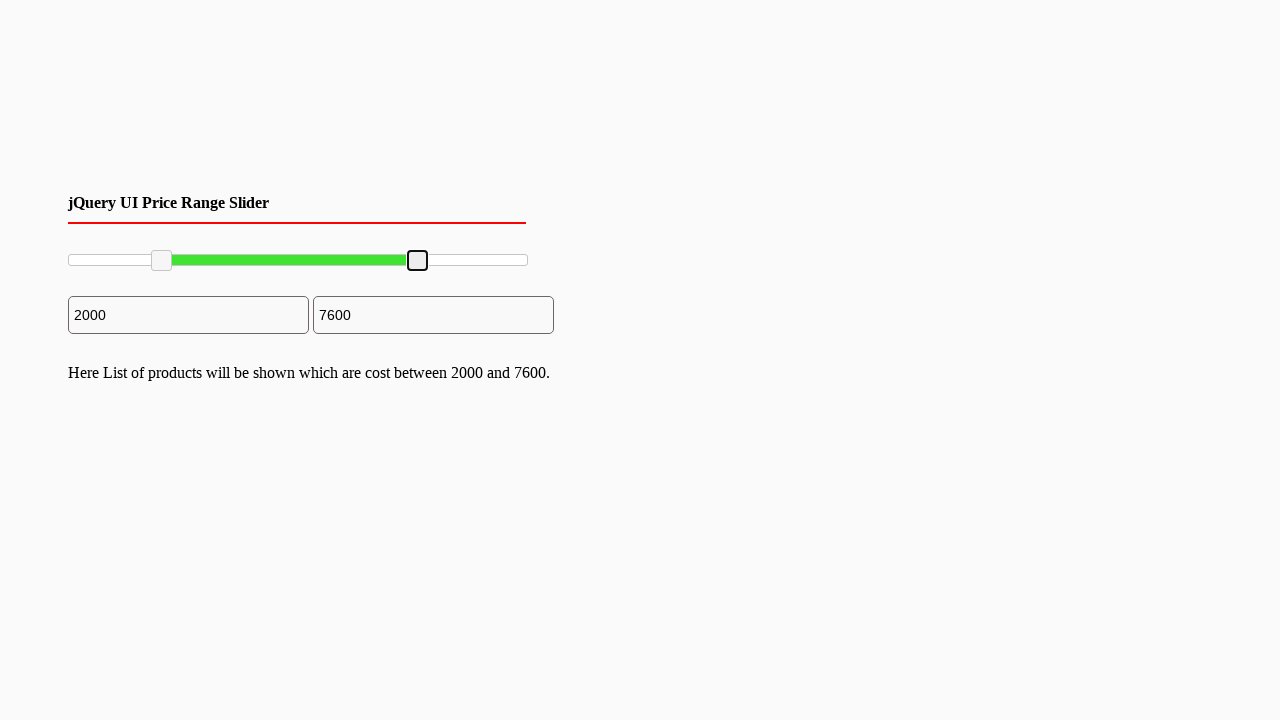